Navigates to the VWO application page and retrieves the page title to verify the page loads correctly.

Starting URL: https://app.vwo.com

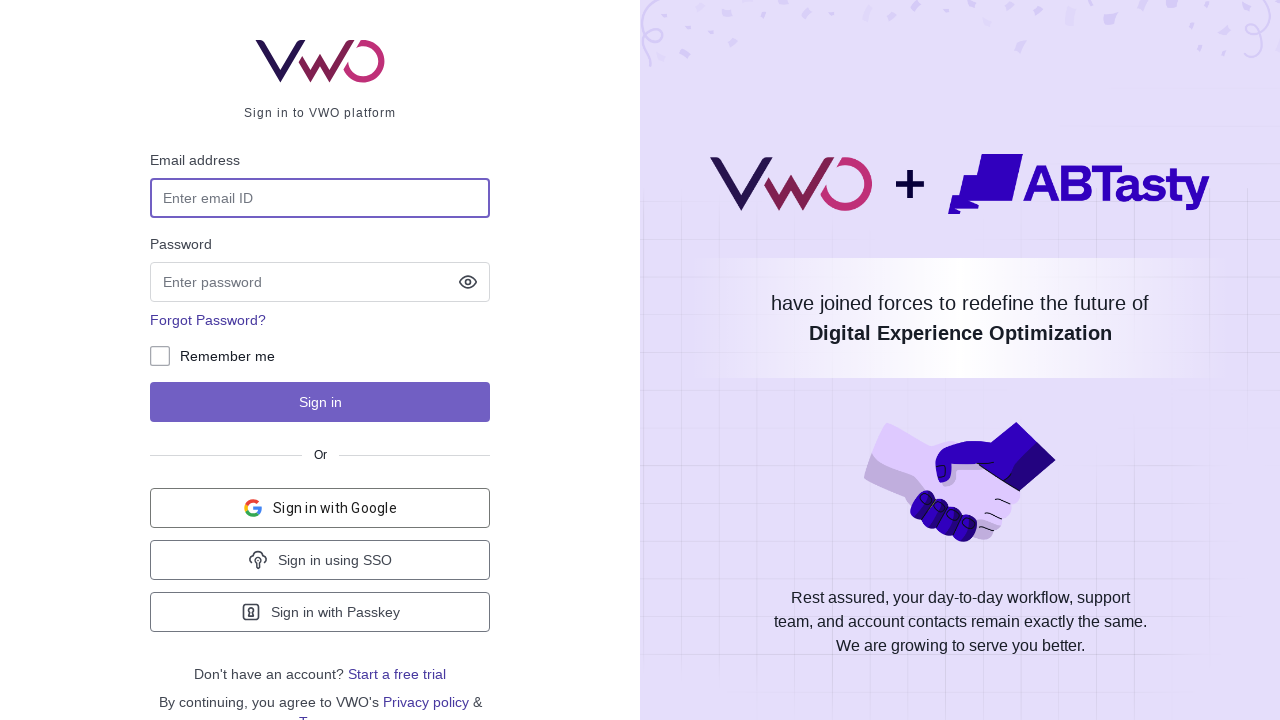

Navigated to VWO application page at https://app.vwo.com
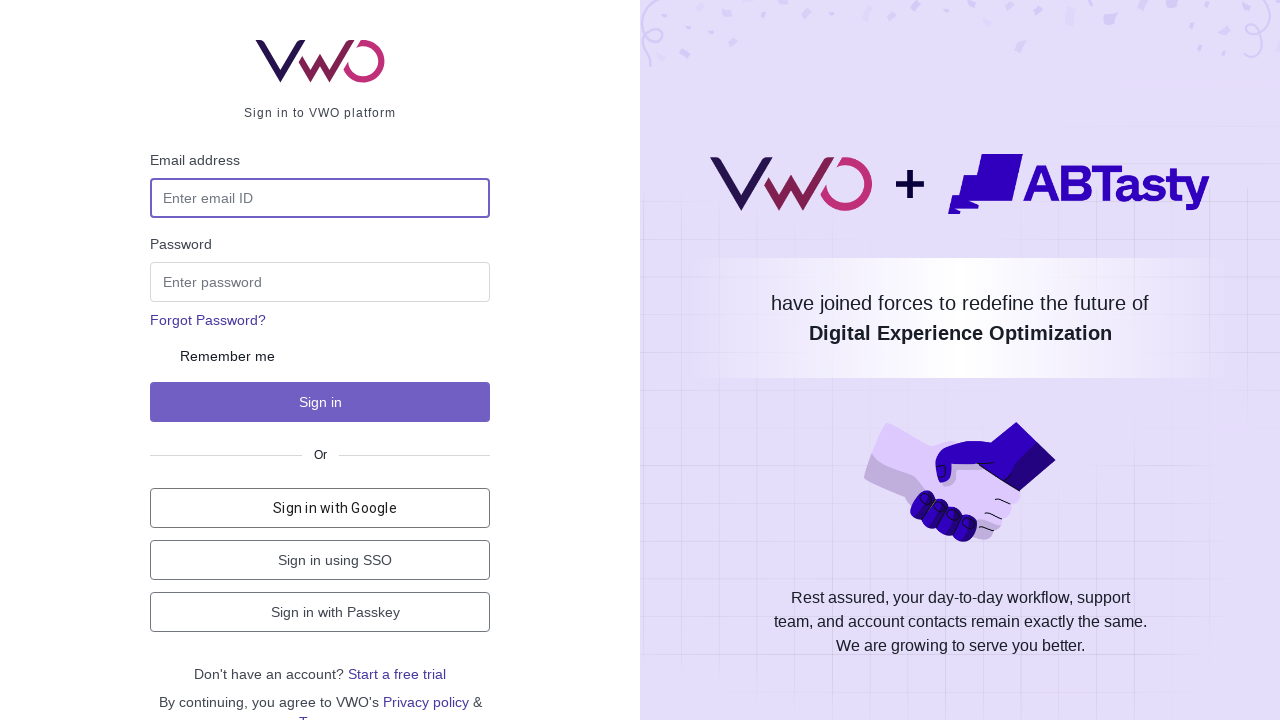

Page reached domcontentloaded state
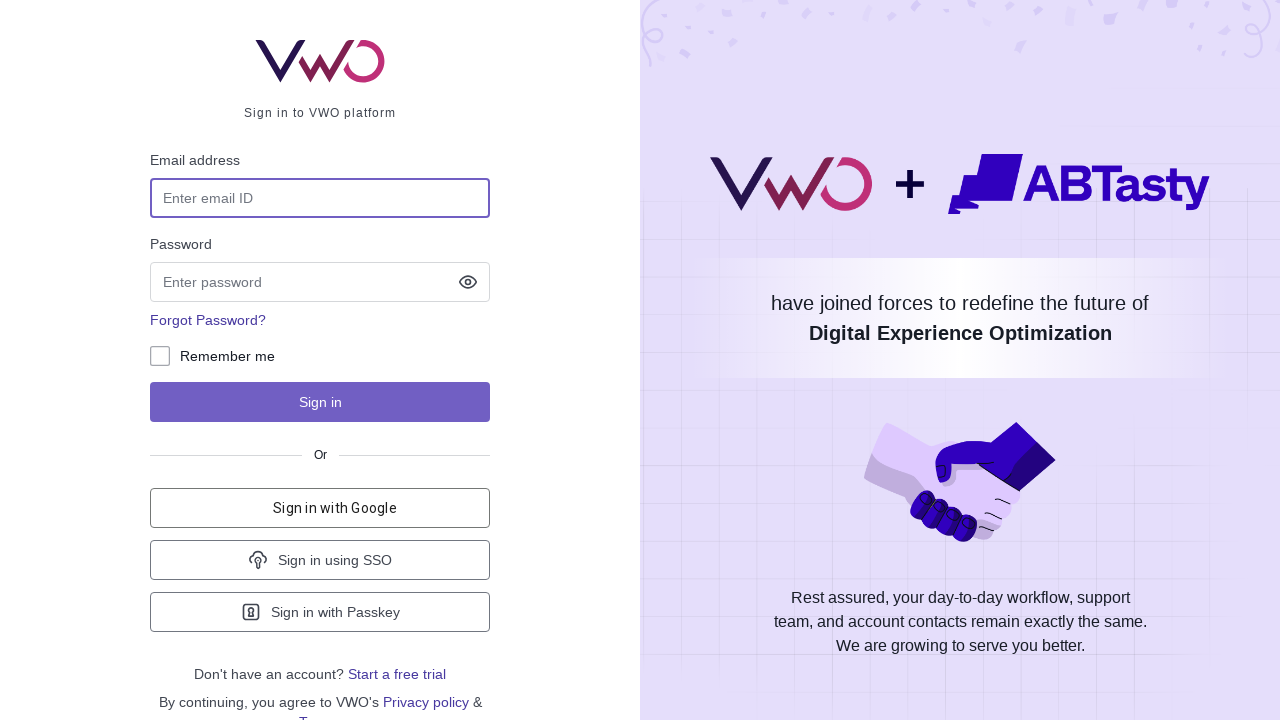

Retrieved page title: Login - VWO
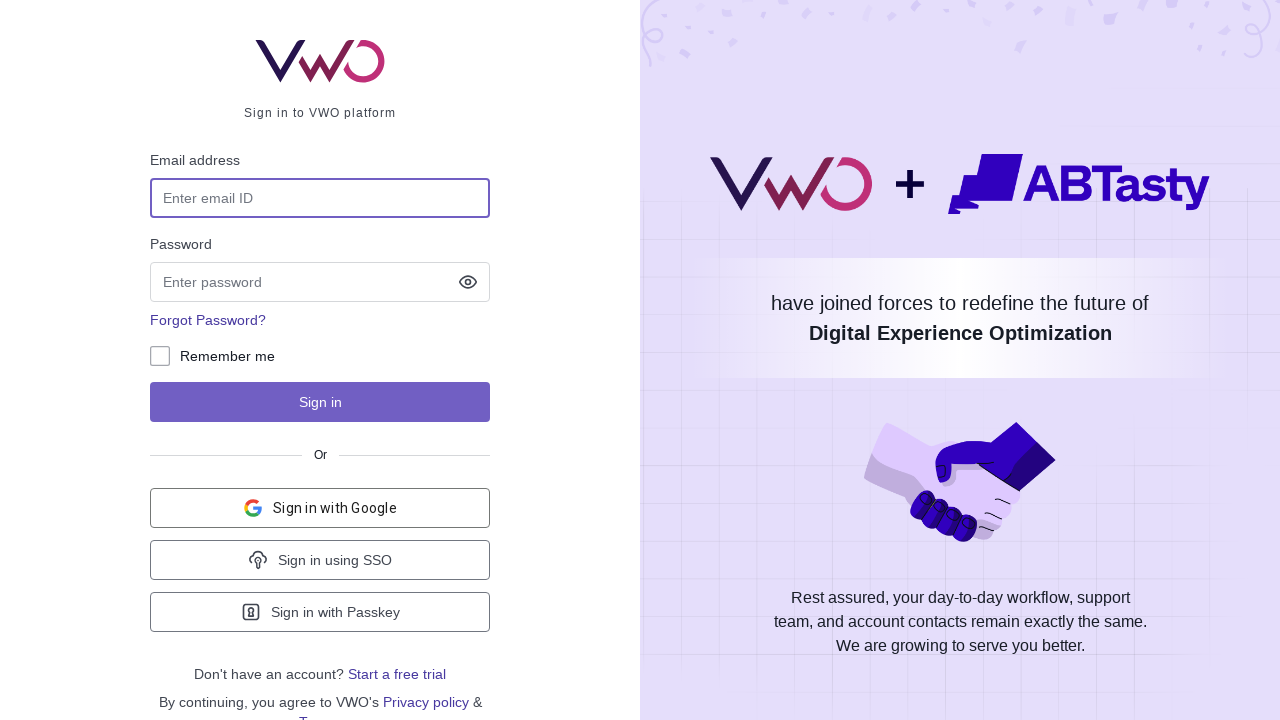

Printed page title to console: Login - VWO
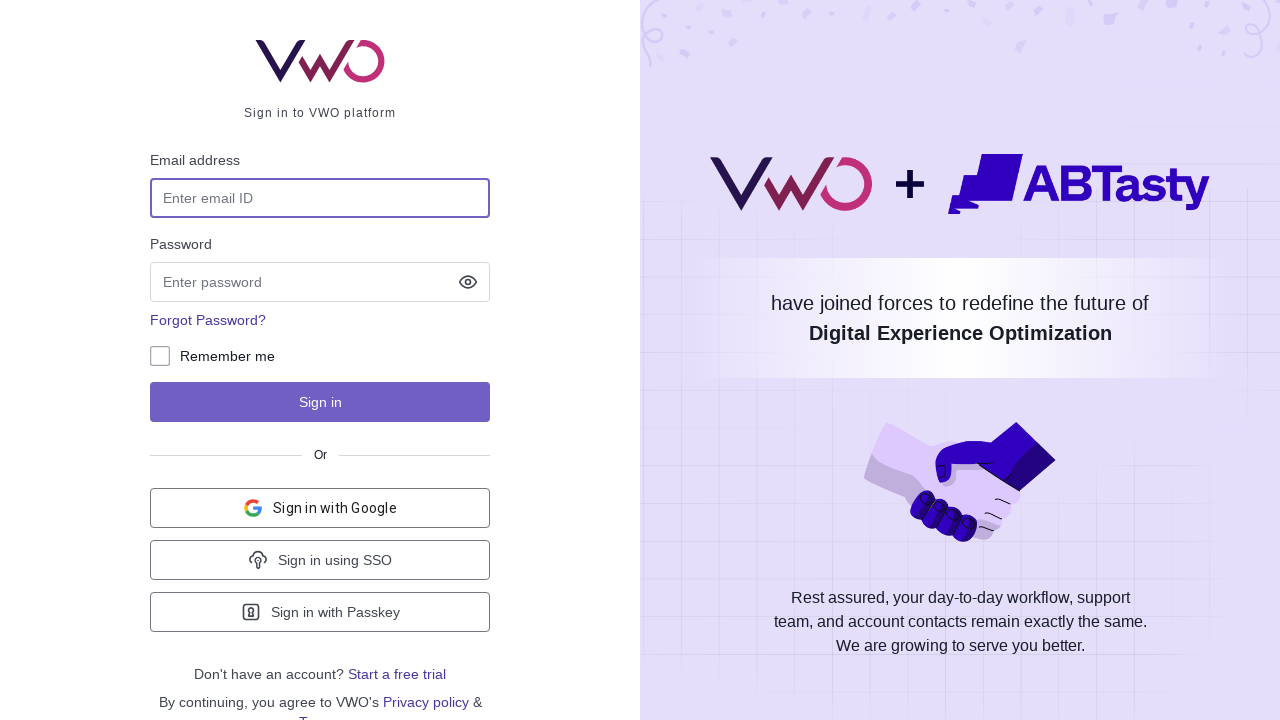

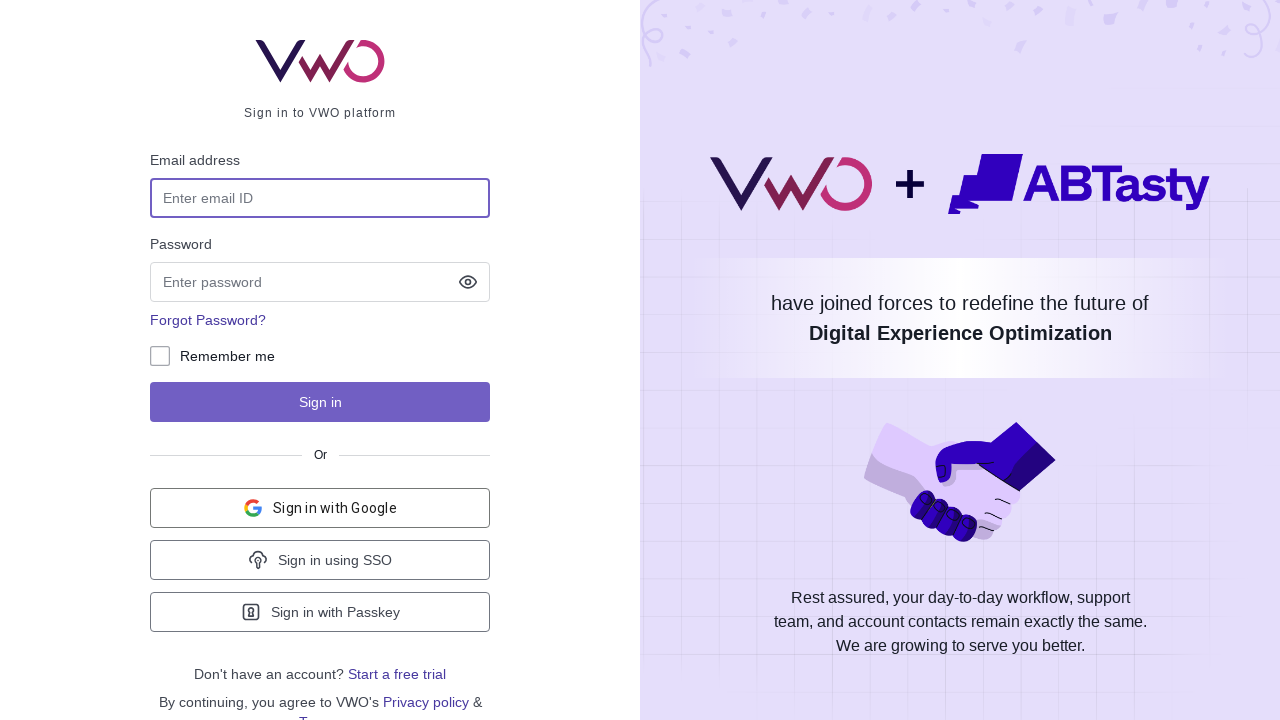